Tests double-click functionality by performing a double-click action on a button element

Starting URL: https://demoqa.com/buttons

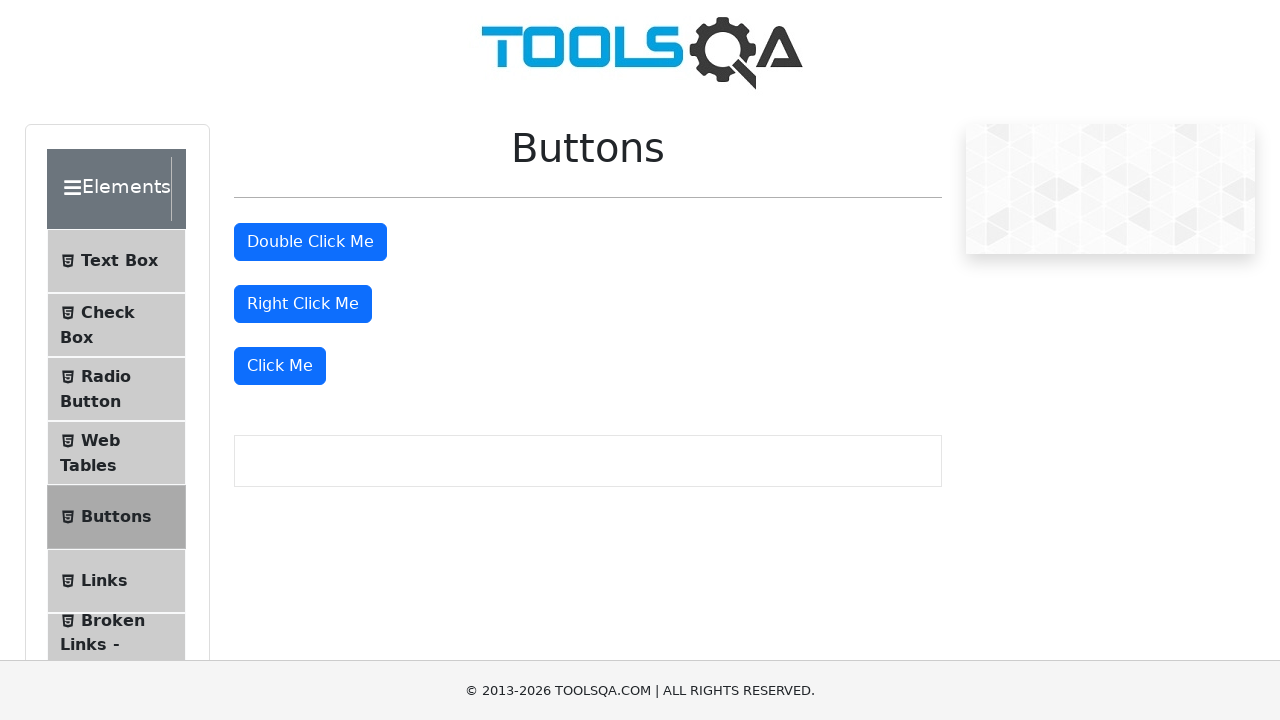

Located the double-click button element
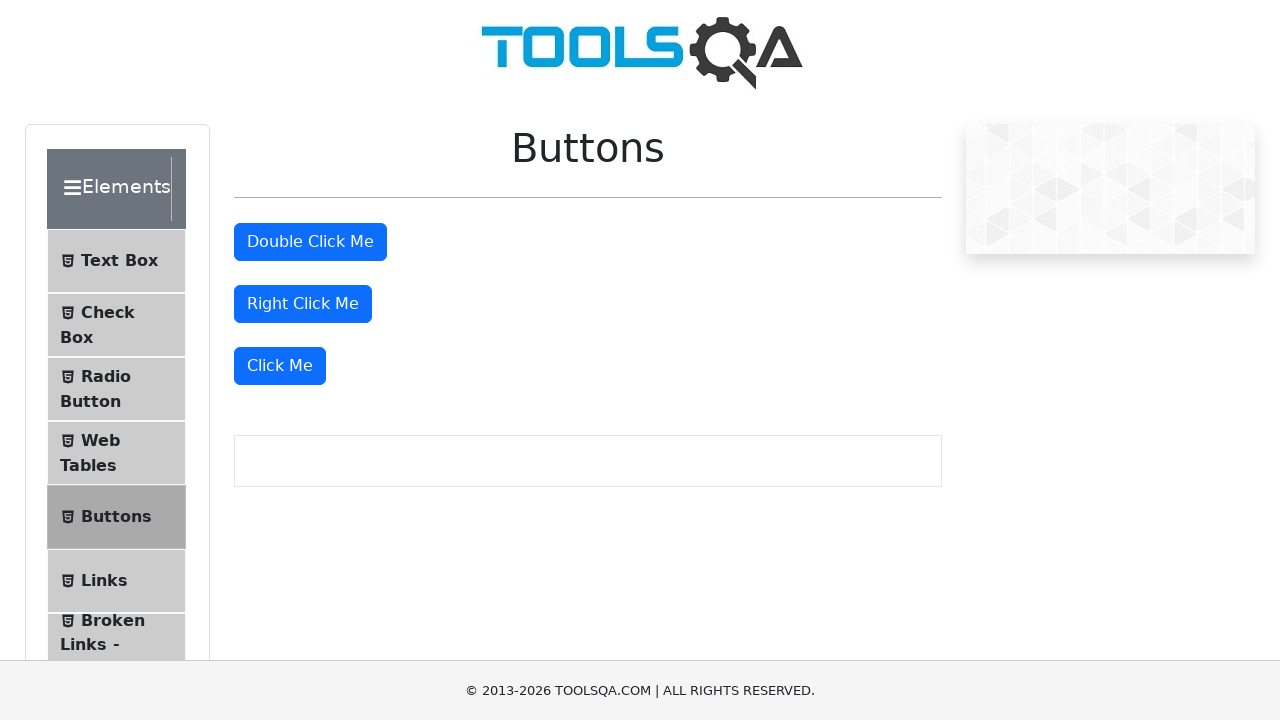

Performed double-click action on the button at (310, 242) on #doubleClickBtn
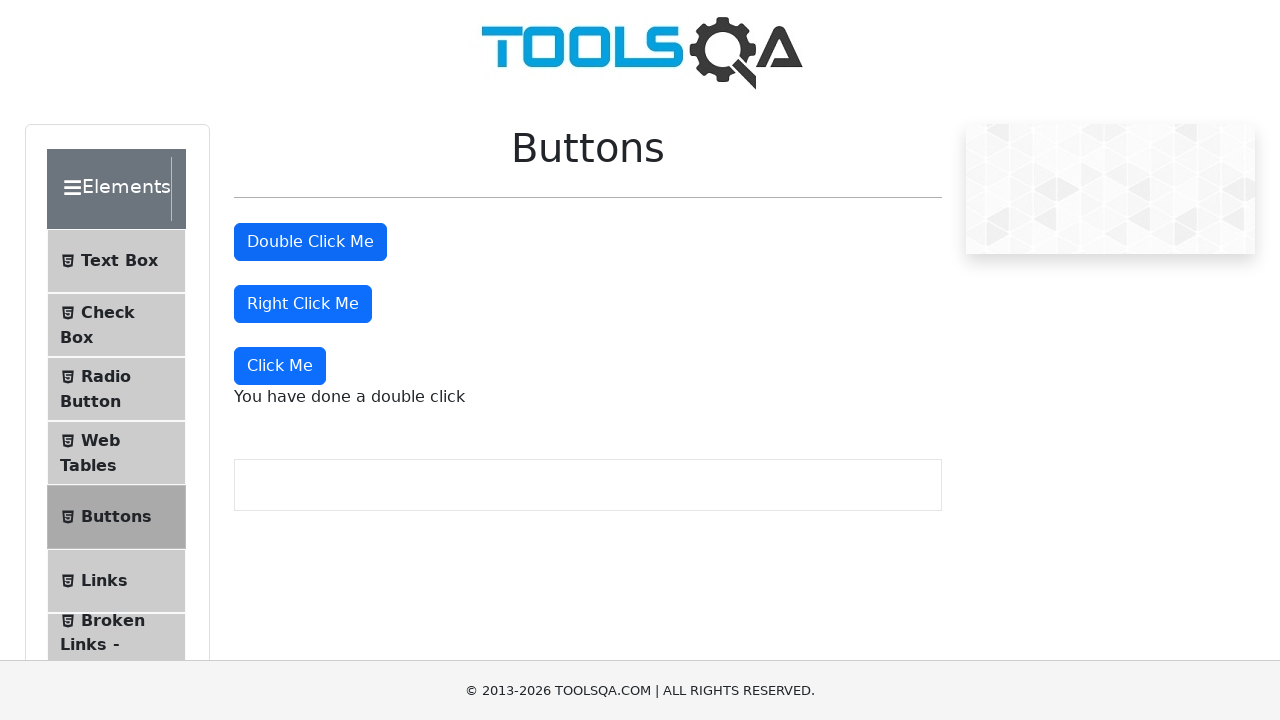

Waited 1000ms for double-click action to complete
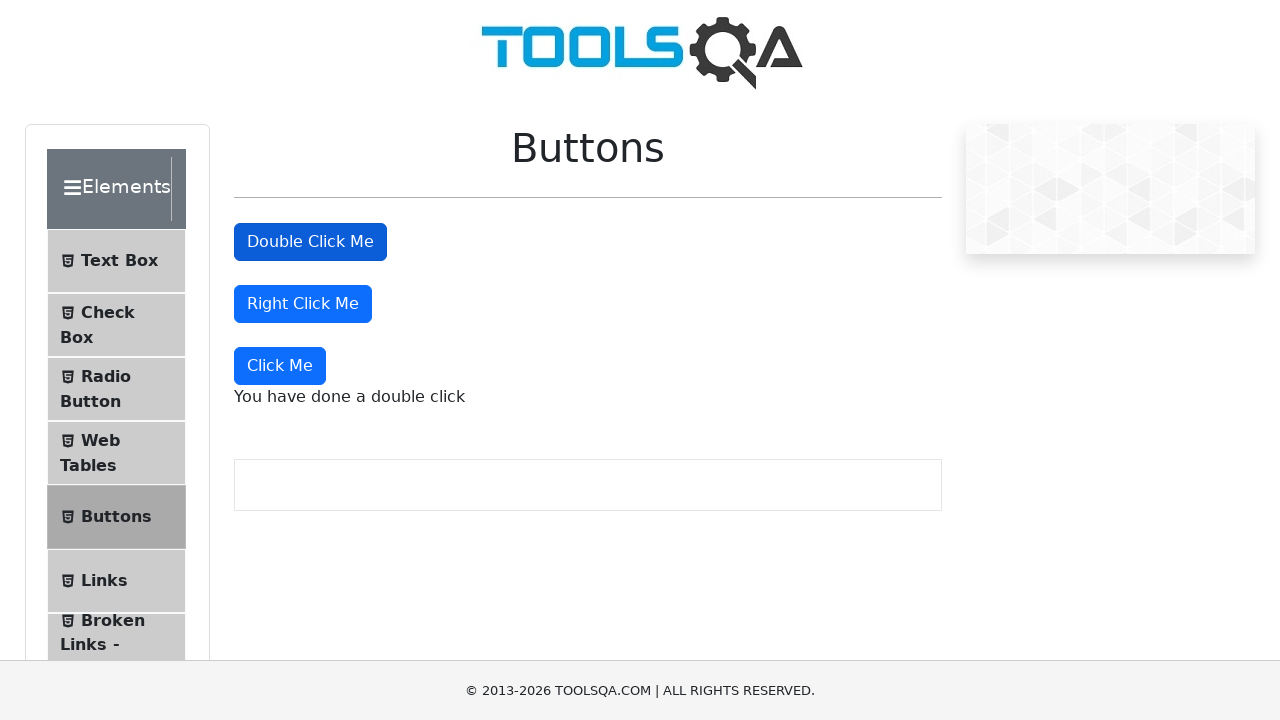

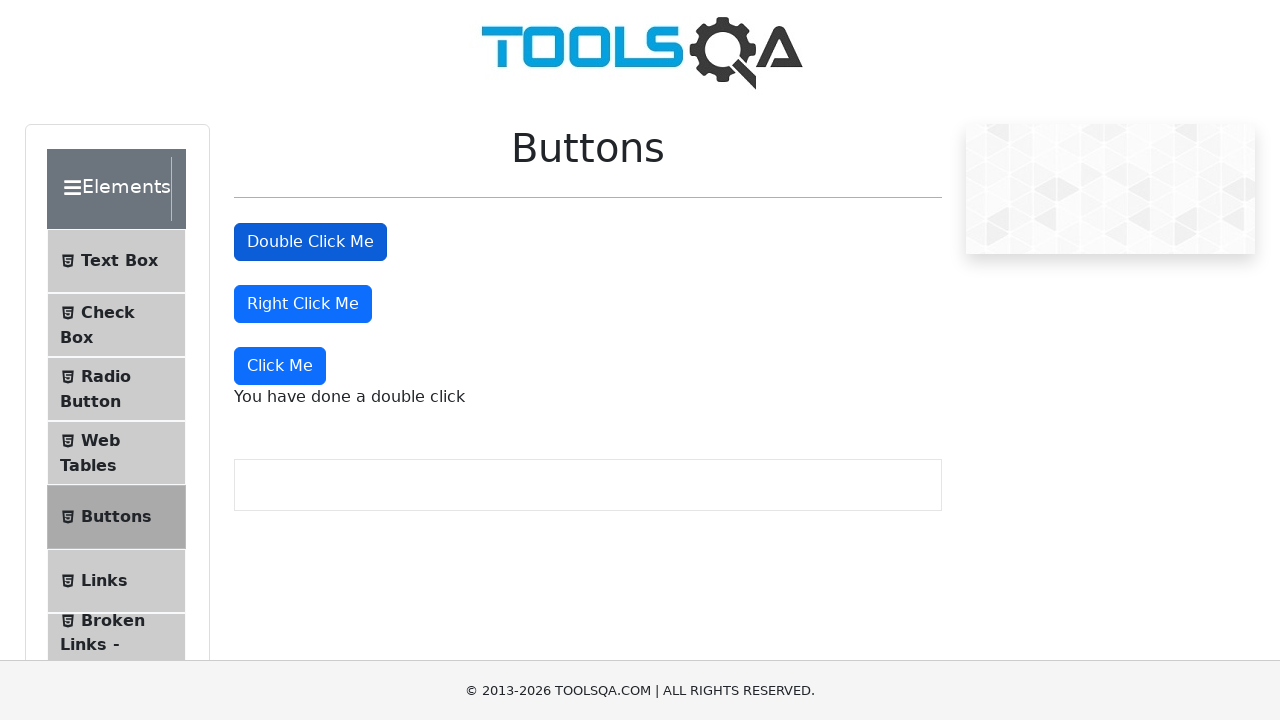